Tests drag and drop functionality on jQuery UI demo page by dragging an element and dropping it onto a target area

Starting URL: https://jqueryui.com/droppable/

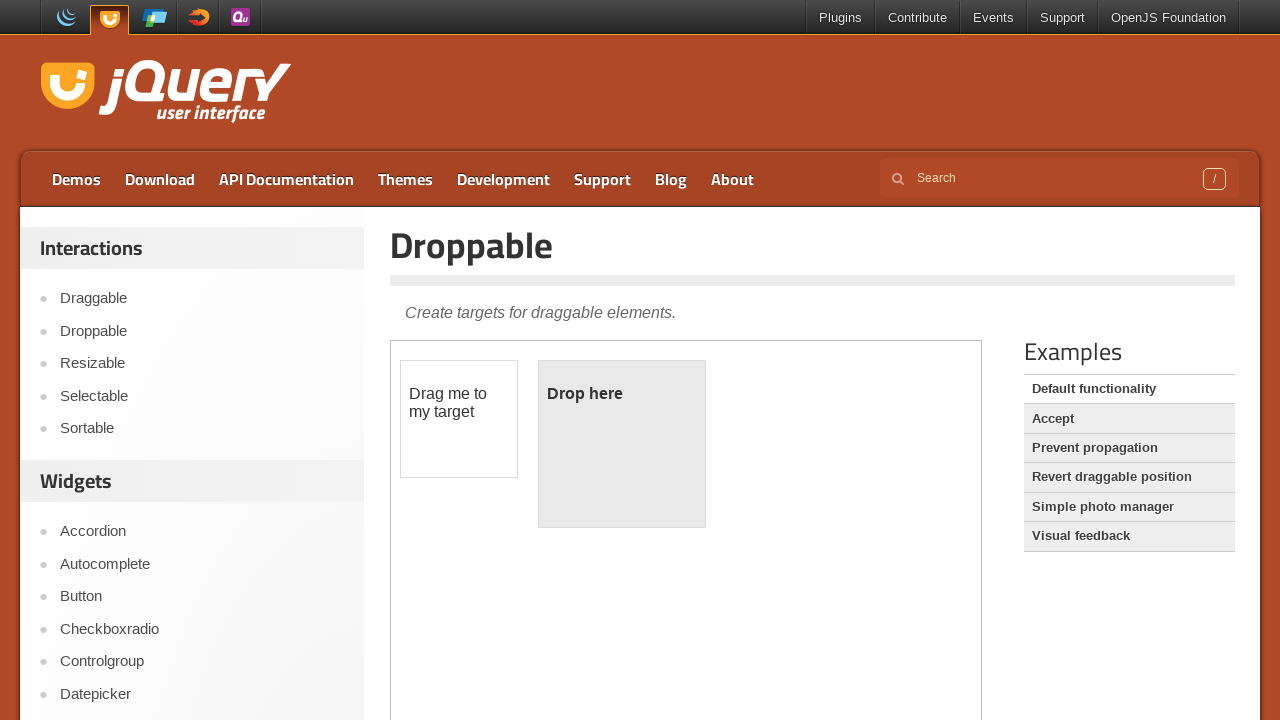

Counted 1 iframes on the page
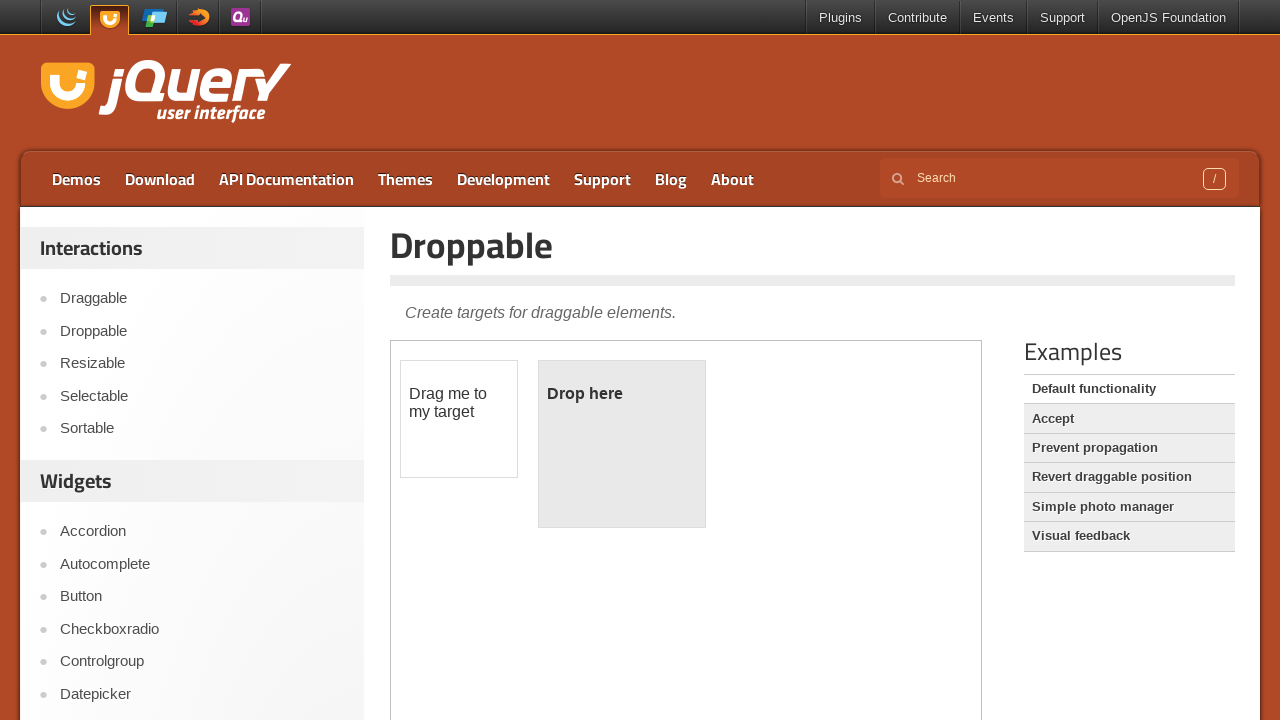

Located the first iframe containing the drag and drop demo
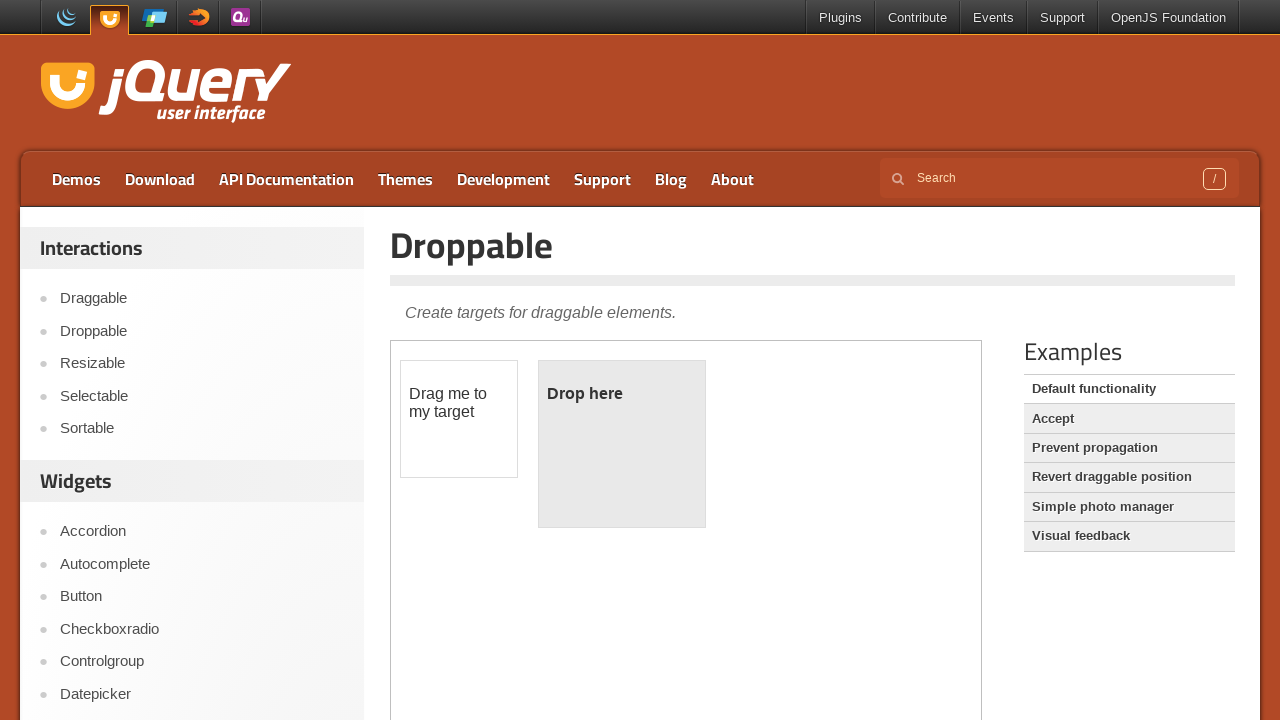

Located the draggable element (#draggable) in the iframe
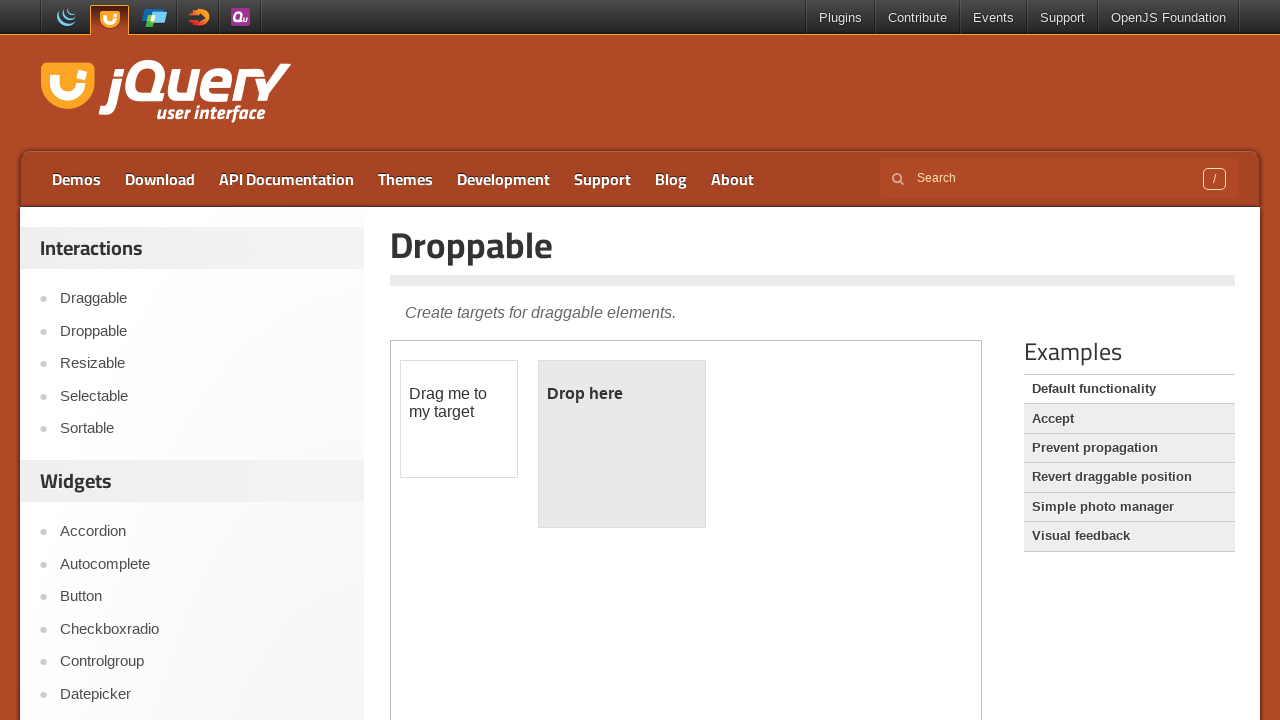

Located the droppable target element (#droppable) in the iframe
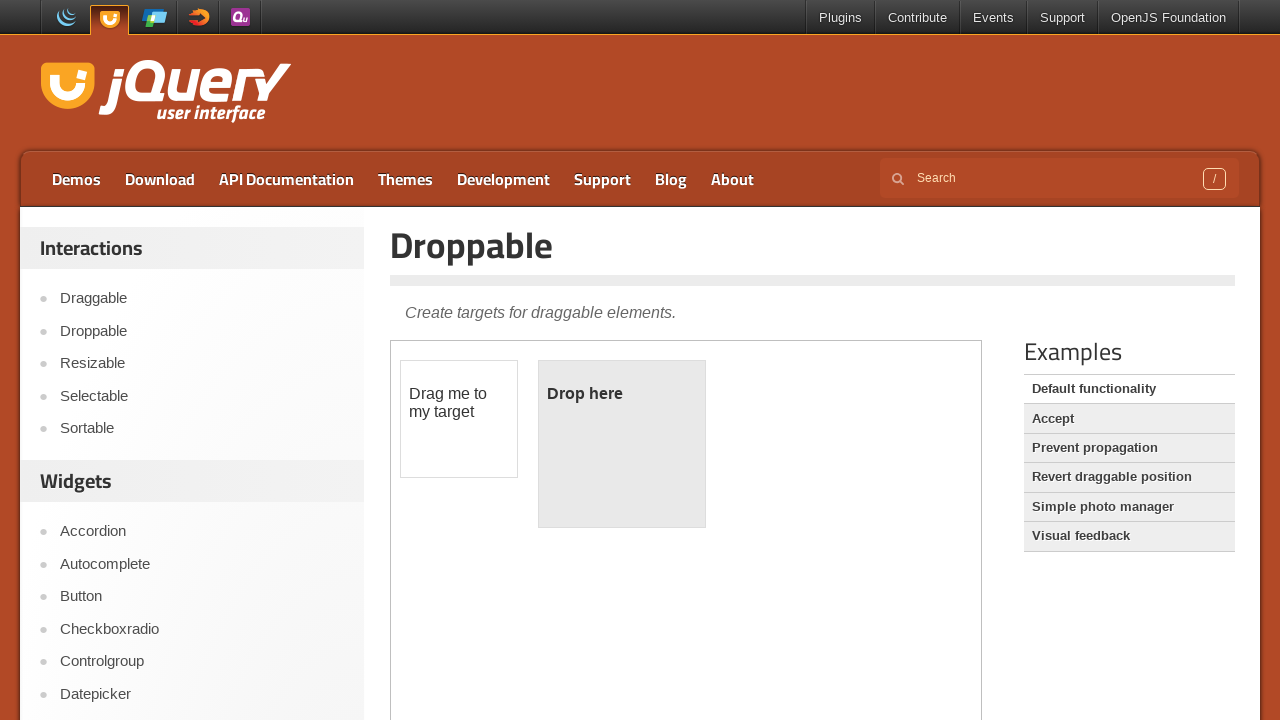

Dragged the draggable element and dropped it onto the droppable target at (622, 444)
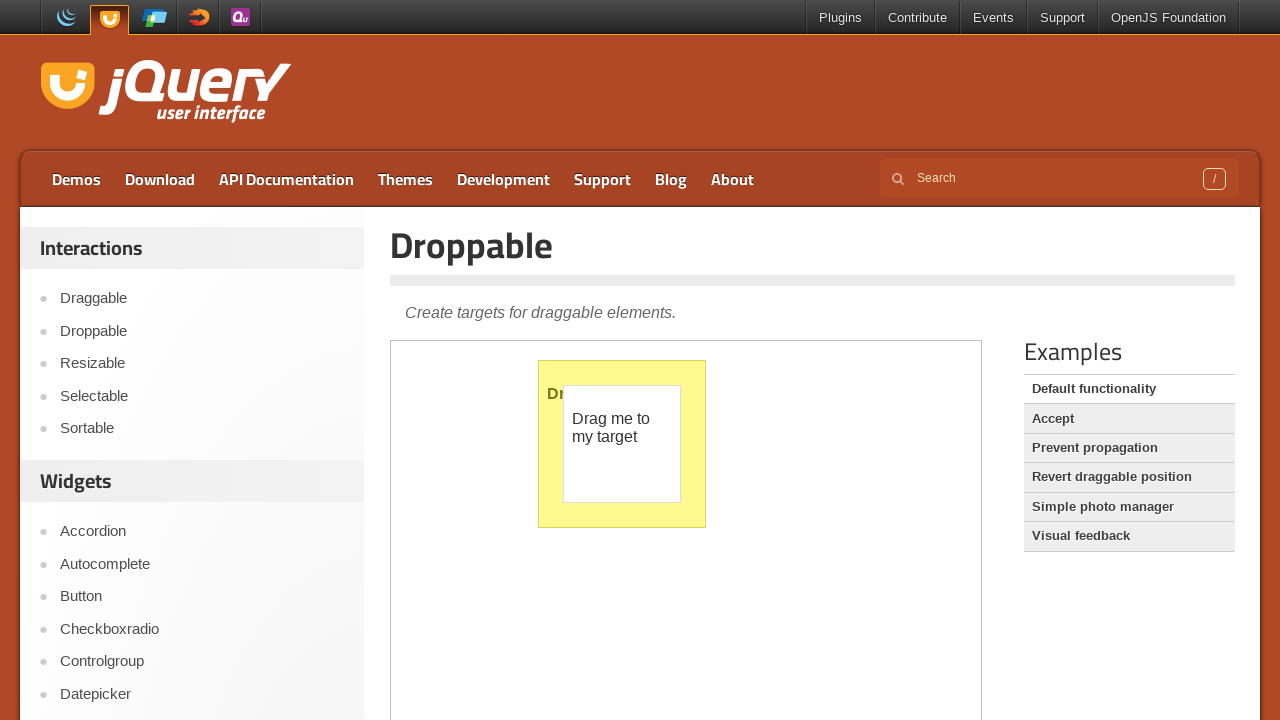

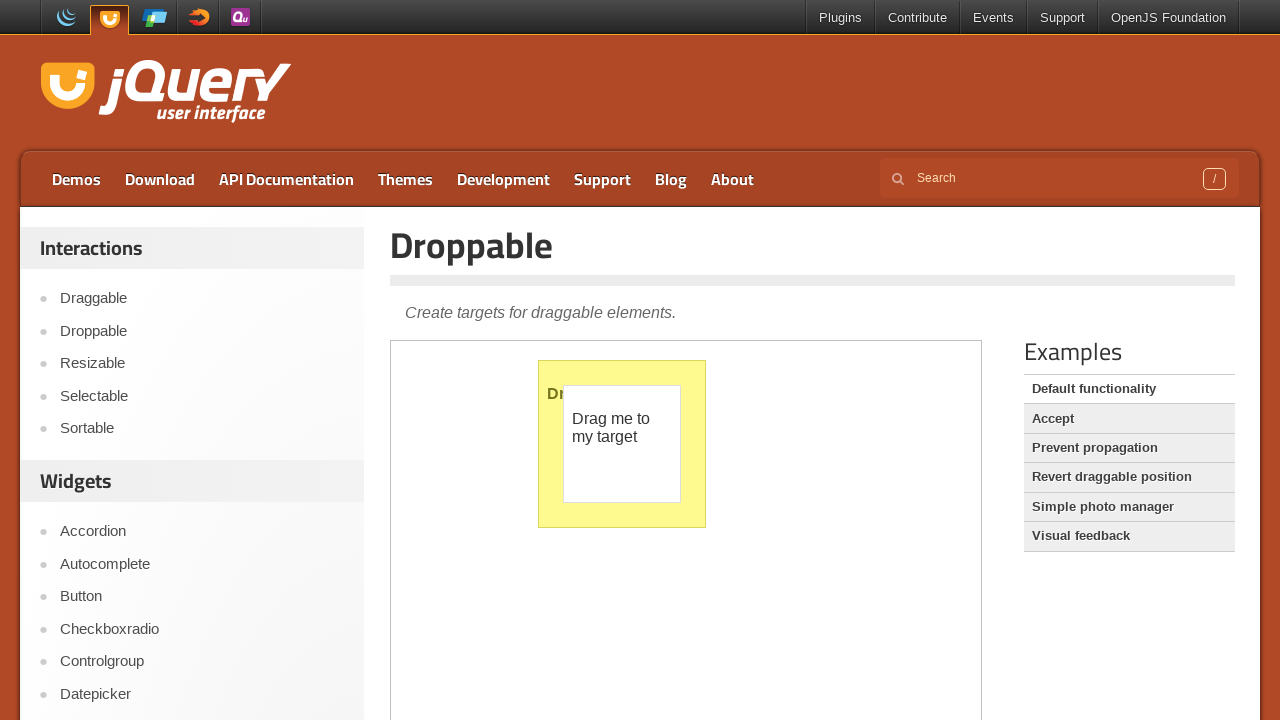